Navigates to BlazeDemo homepage and clicks on the destination of the week link to view vacation details

Starting URL: https://blazedemo.com

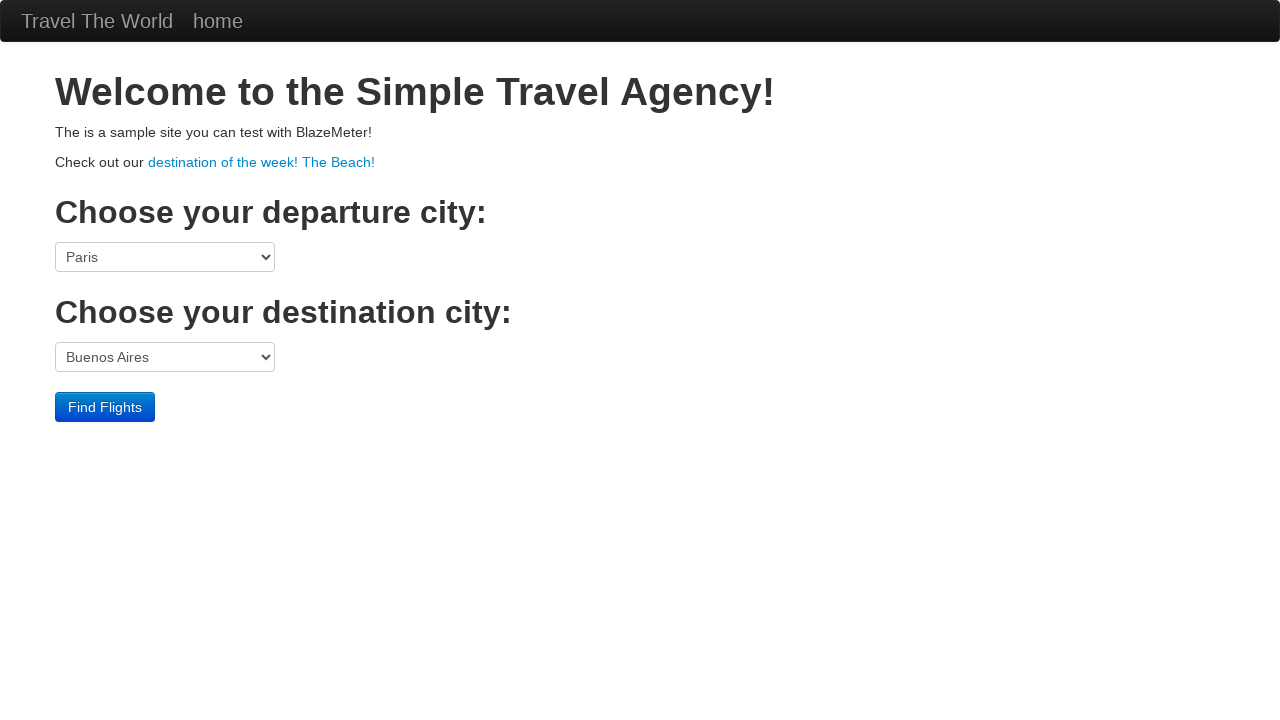

Clicked on the destination of the week link at (262, 162) on xpath=//h1/../p/a
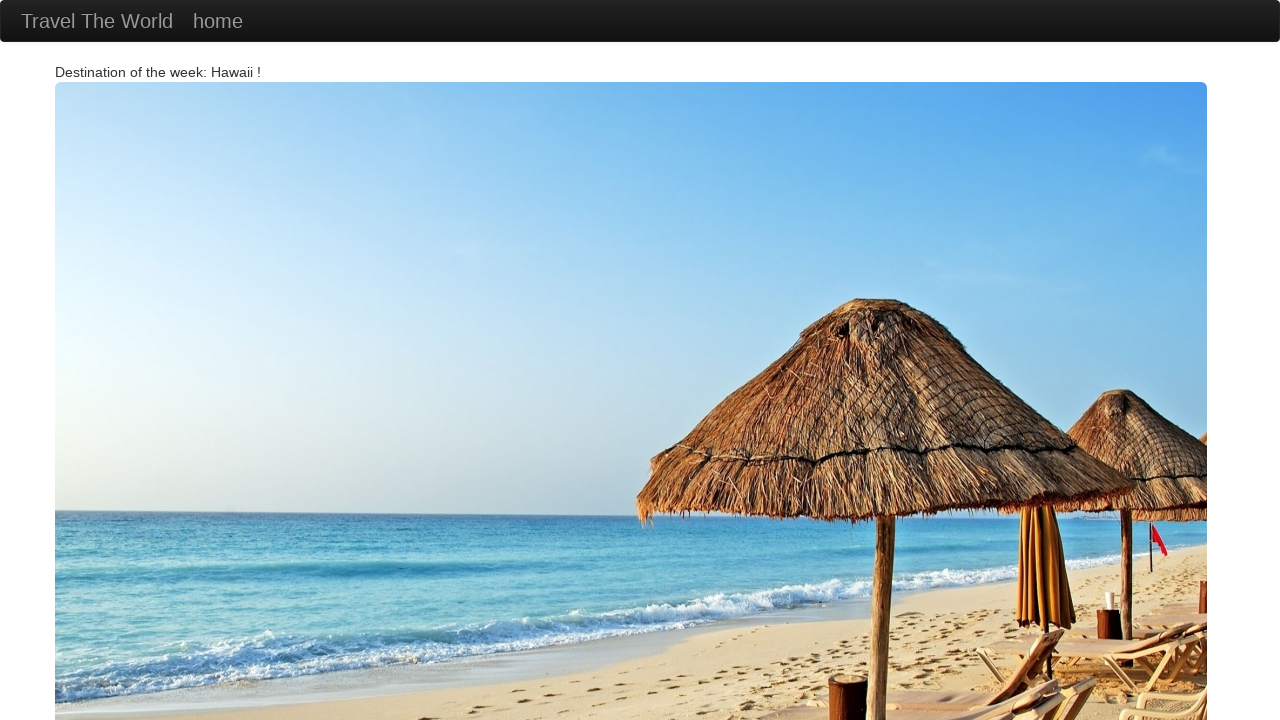

Destination page loaded successfully
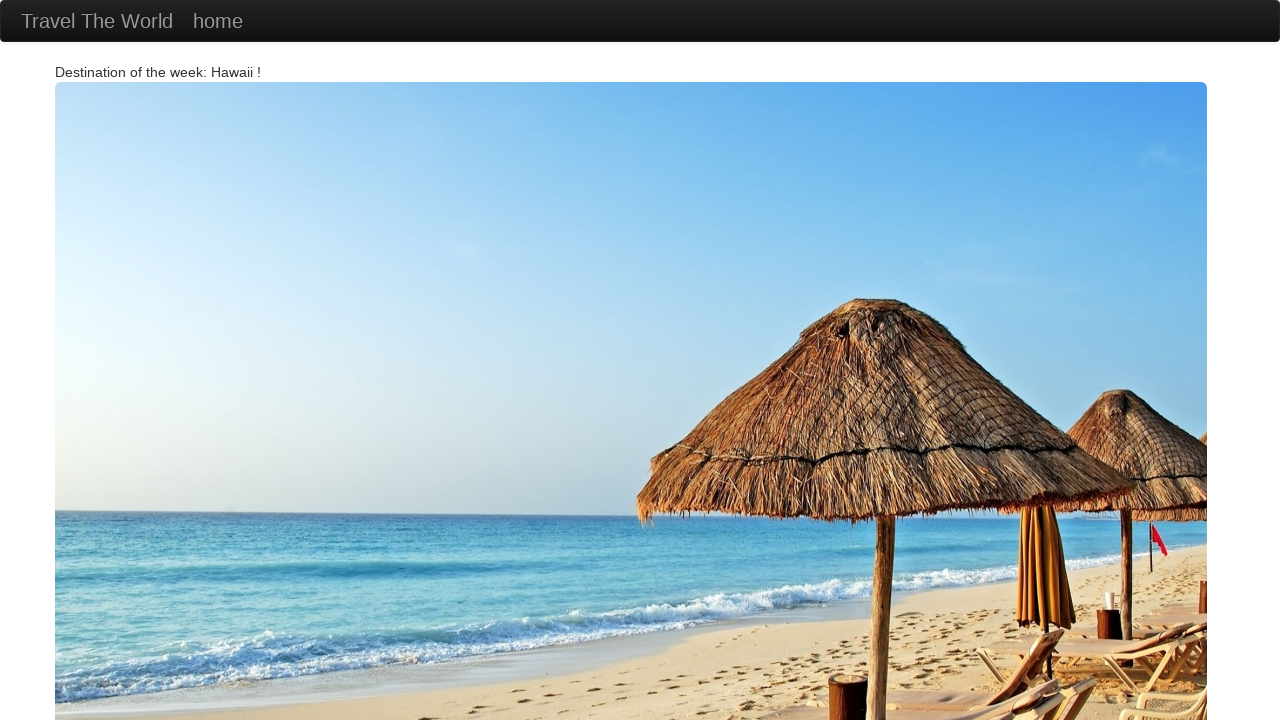

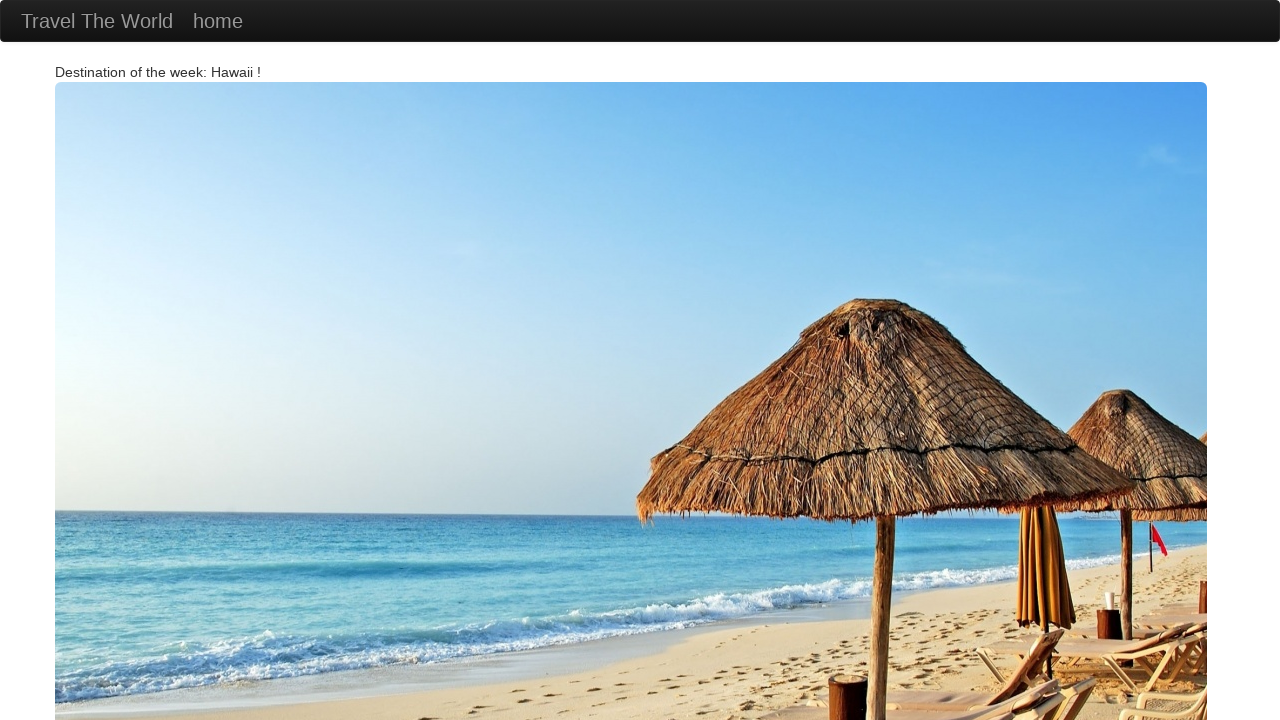